Performs a drag and drop action by dragging the source element to a specific offset position

Starting URL: https://crossbrowsertesting.github.io/drag-and-drop

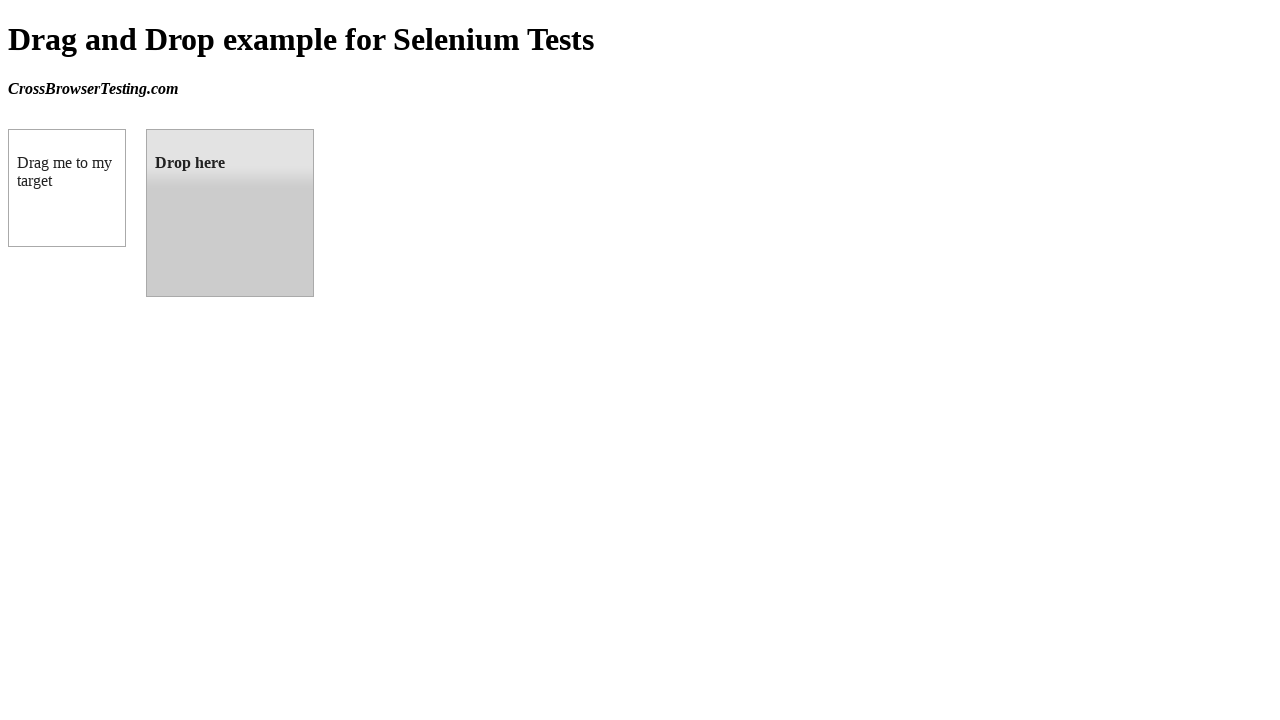

Waited for draggable element to be visible
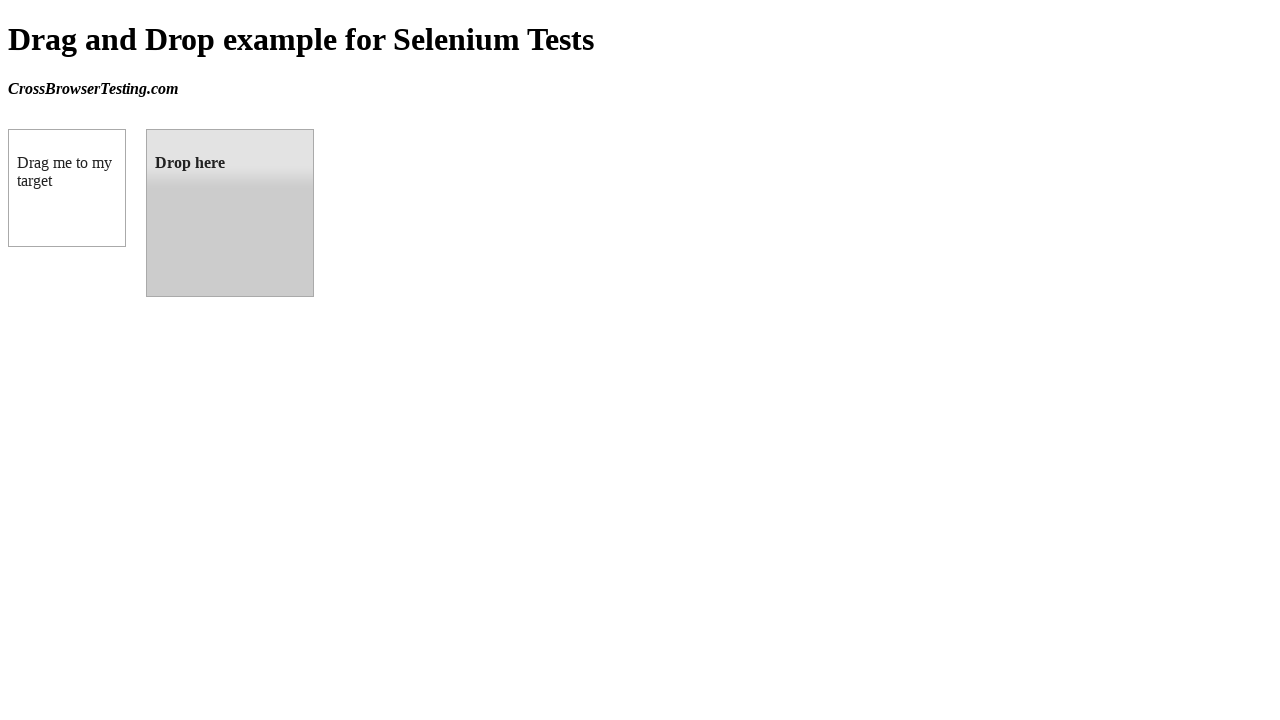

Waited for droppable element to be visible
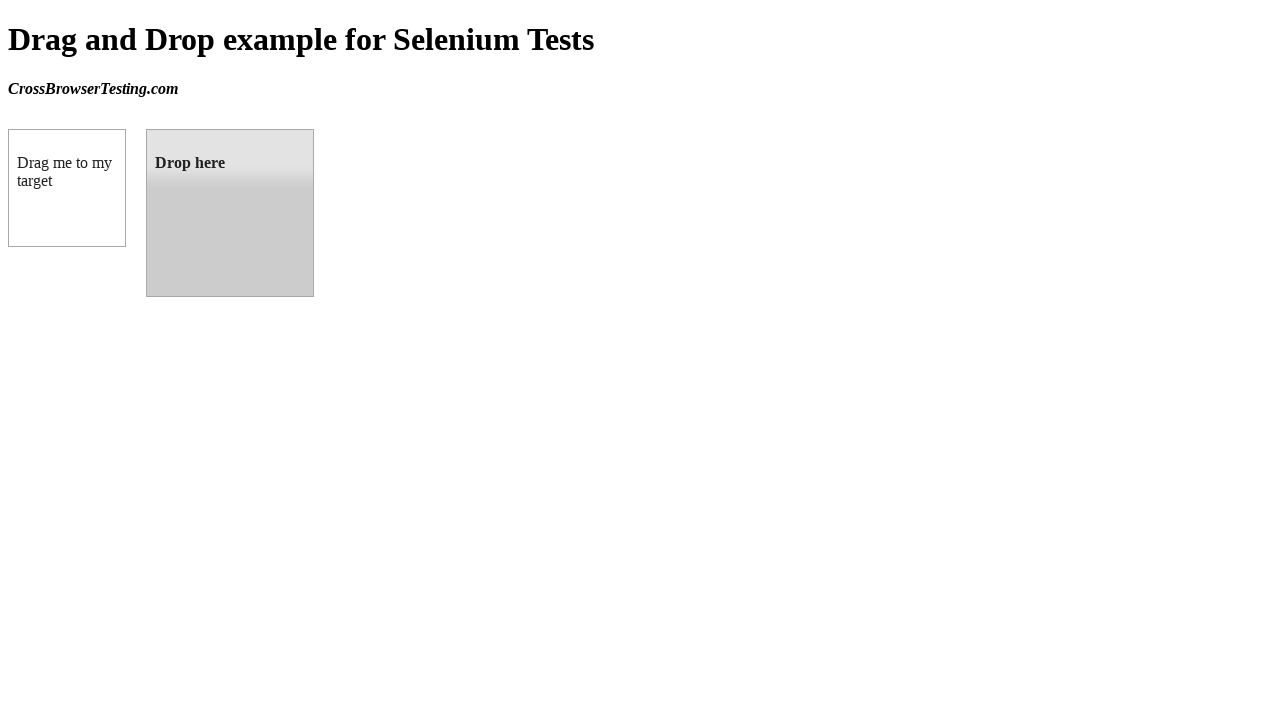

Retrieved bounding box of droppable element
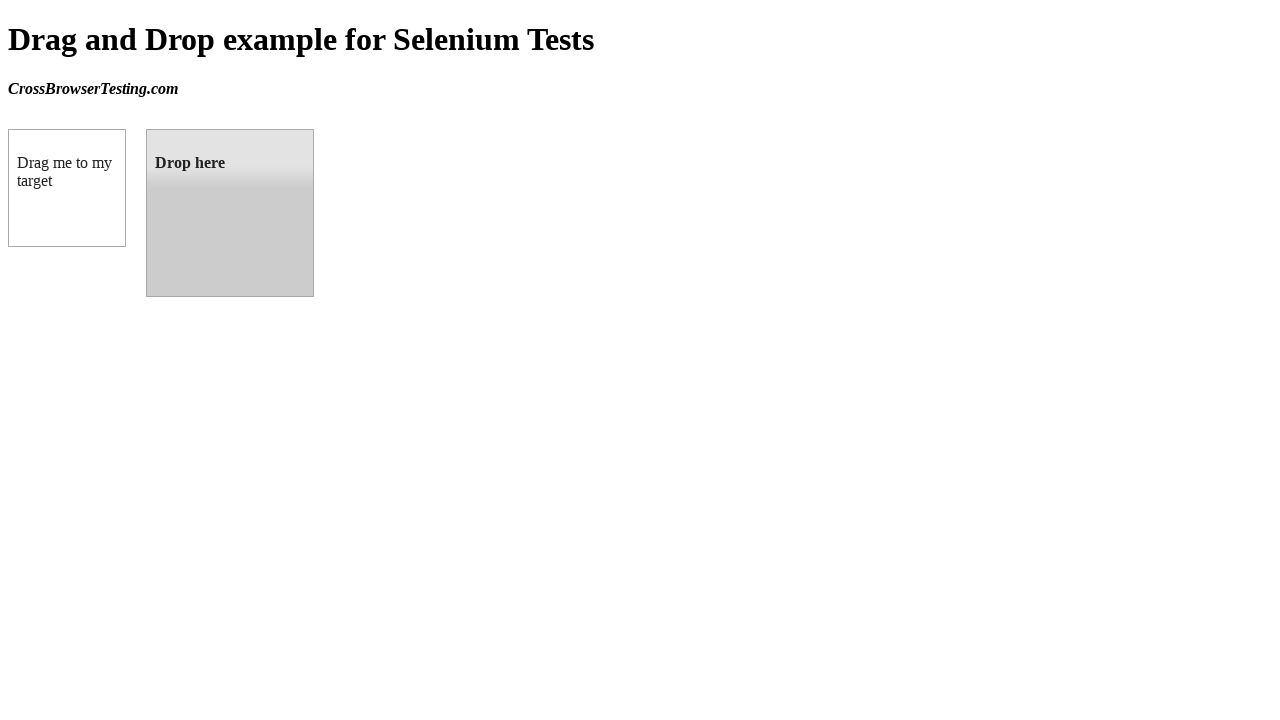

Dragged source element to droppable target element at (230, 213)
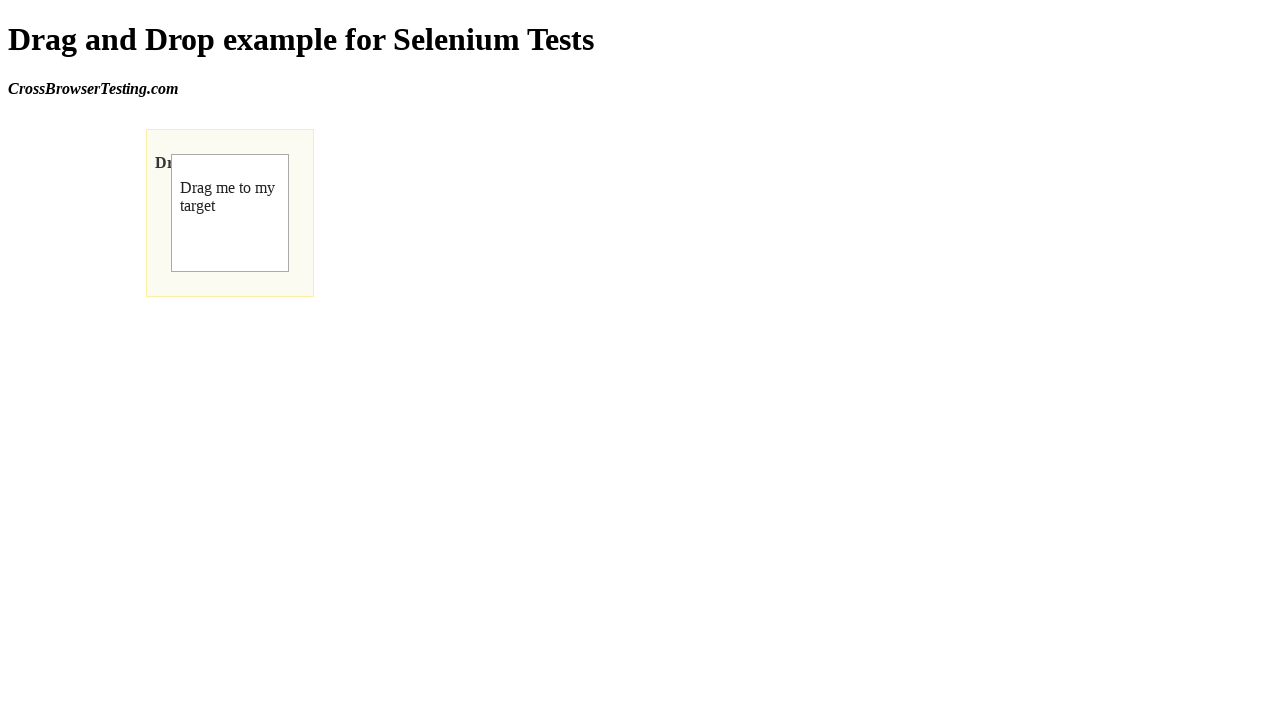

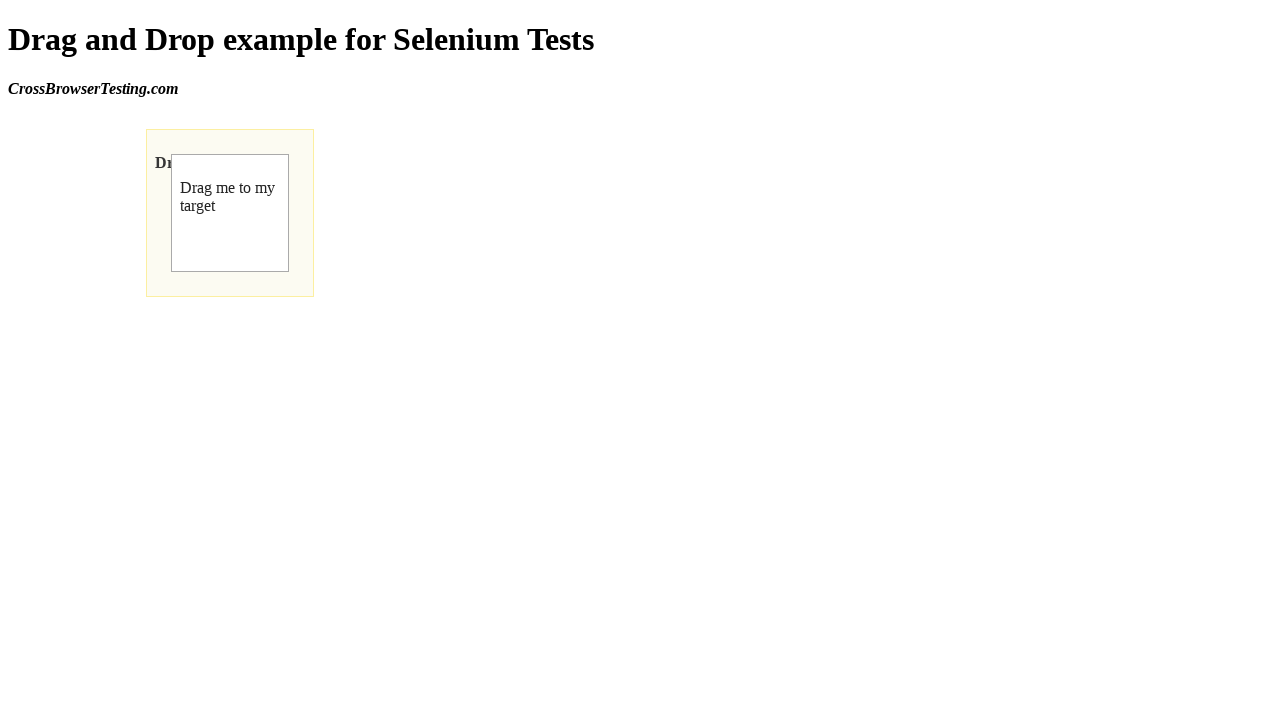